Tests dynamic content loading by clicking a start button, waiting for content to appear, and navigating to a linked page in a new tab

Starting URL: https://the-internet.herokuapp.com/dynamic_loading/1

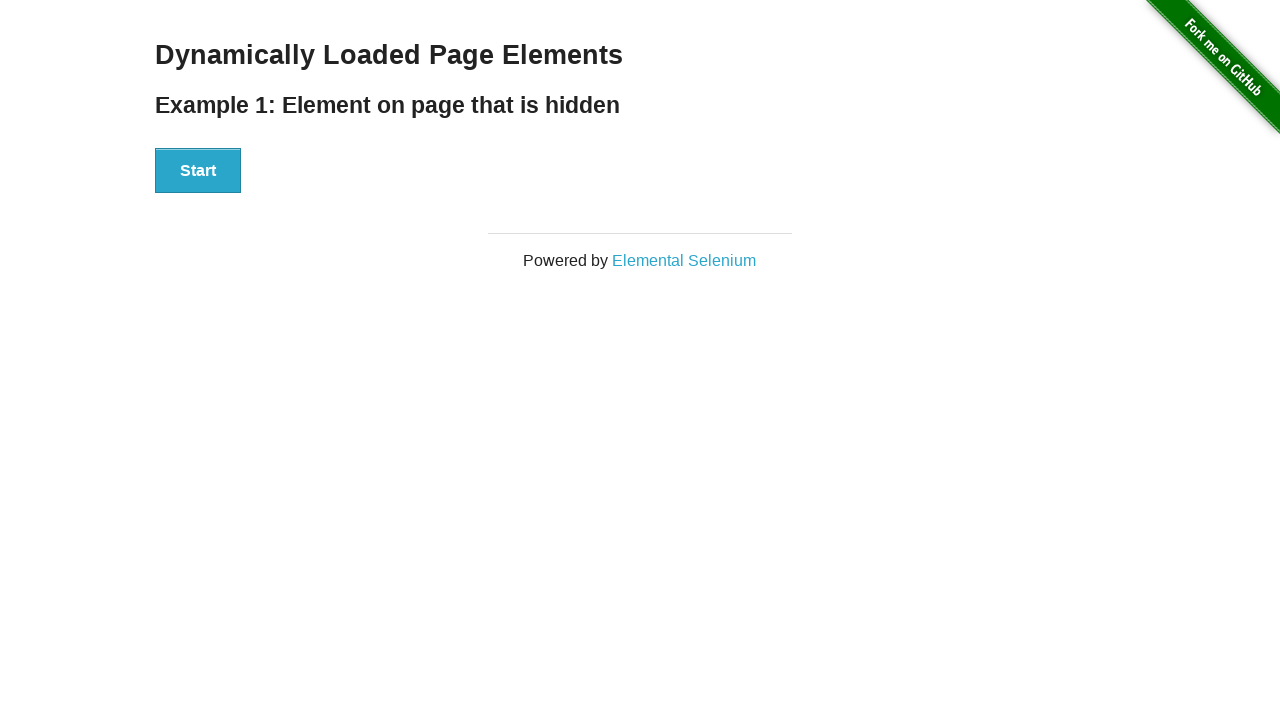

Waited for Start button to become visible
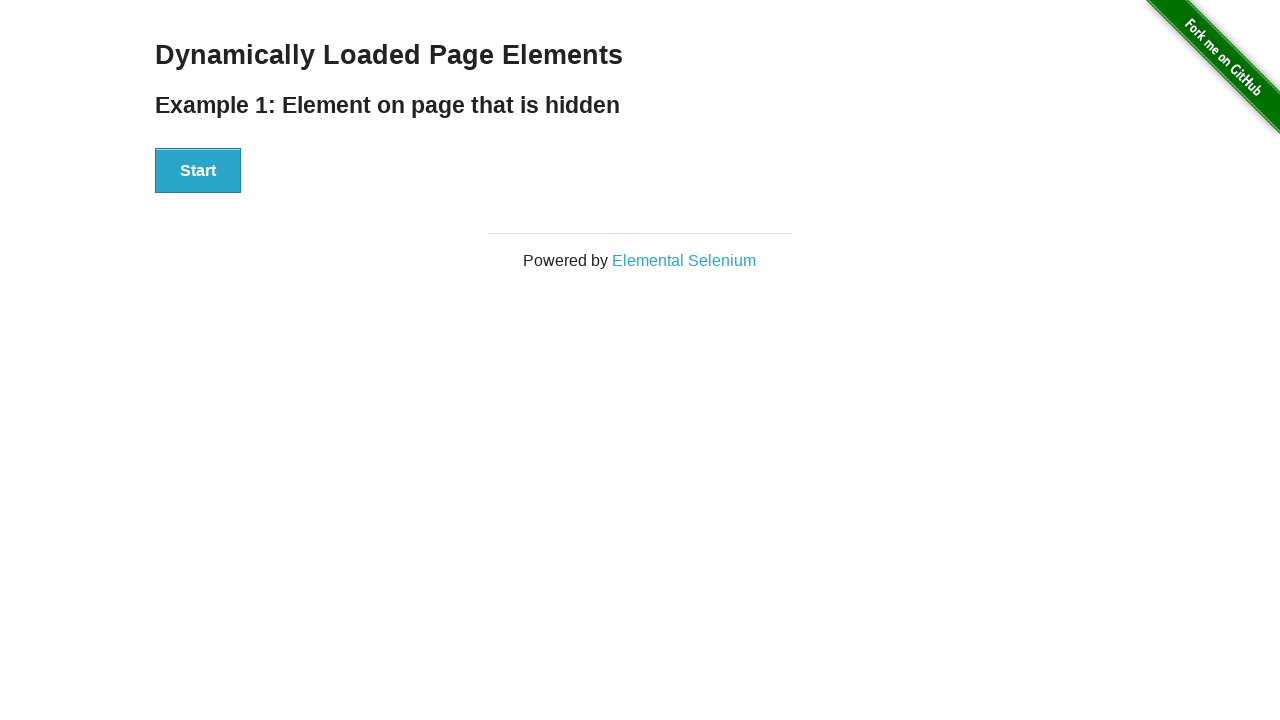

Clicked the Start button at (198, 171) on button:has-text('Start')
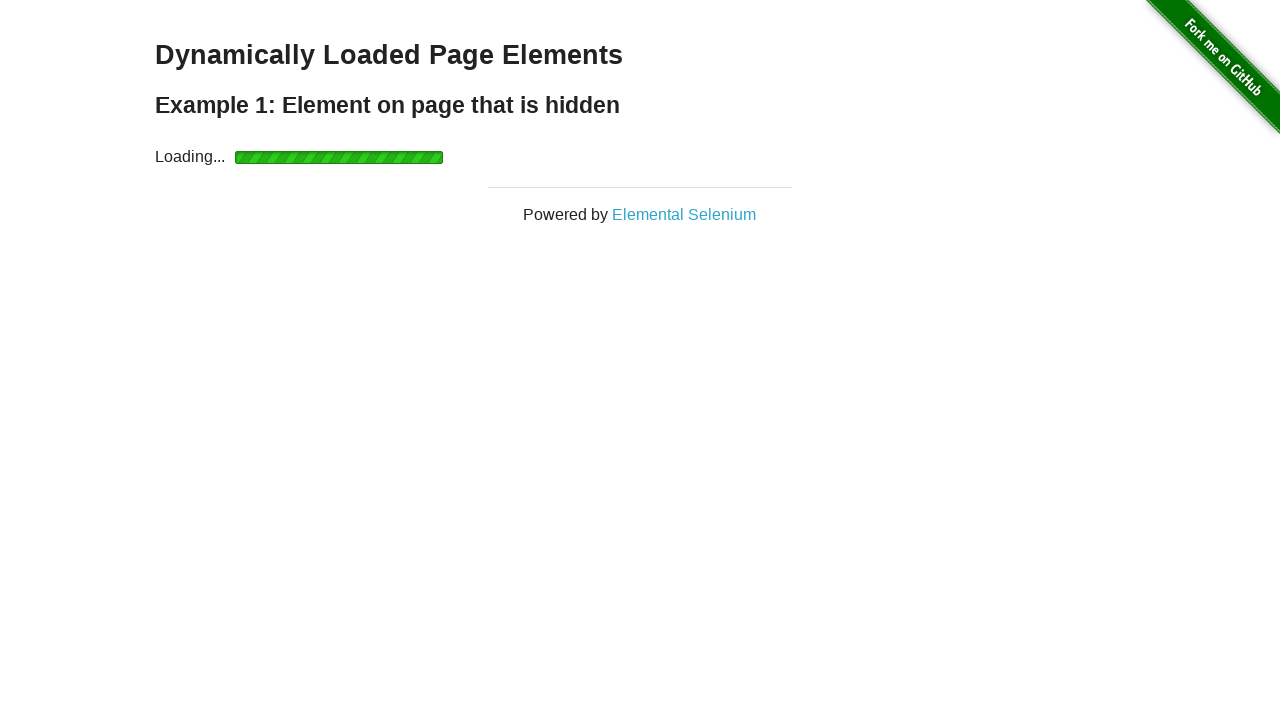

Dynamic content loaded with 'Hello World!' message
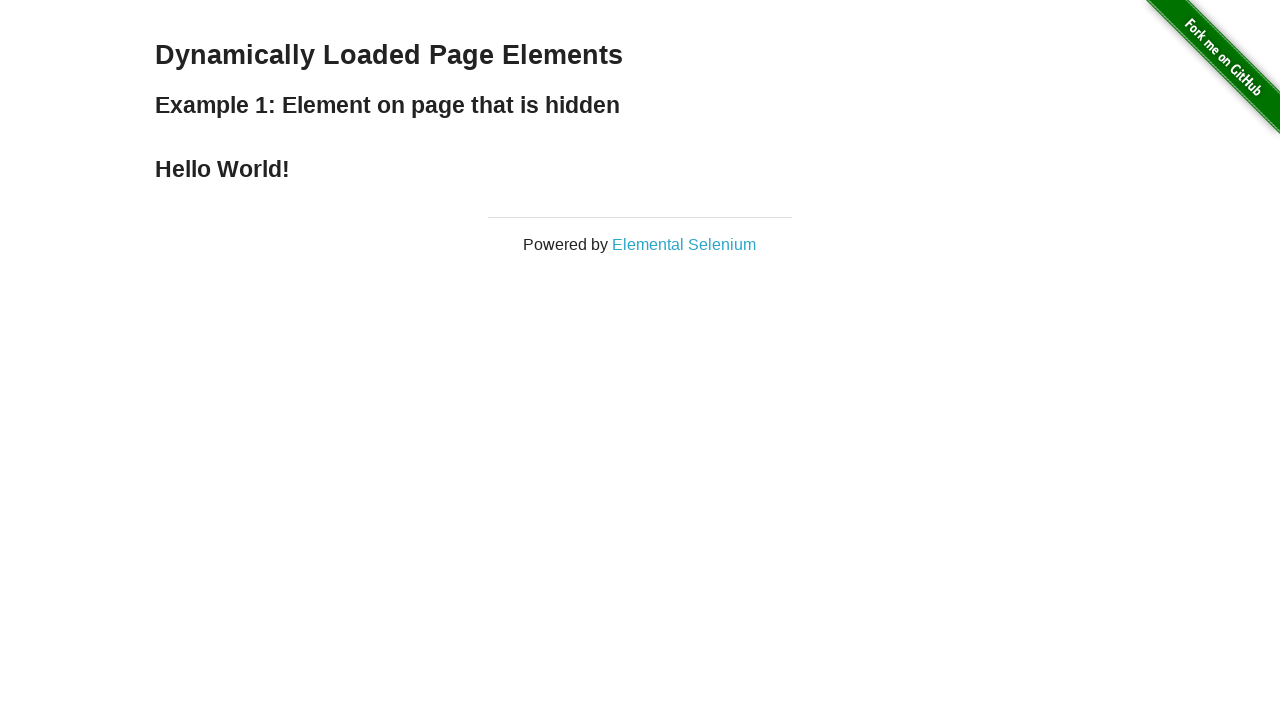

Elemental Selenium link became visible
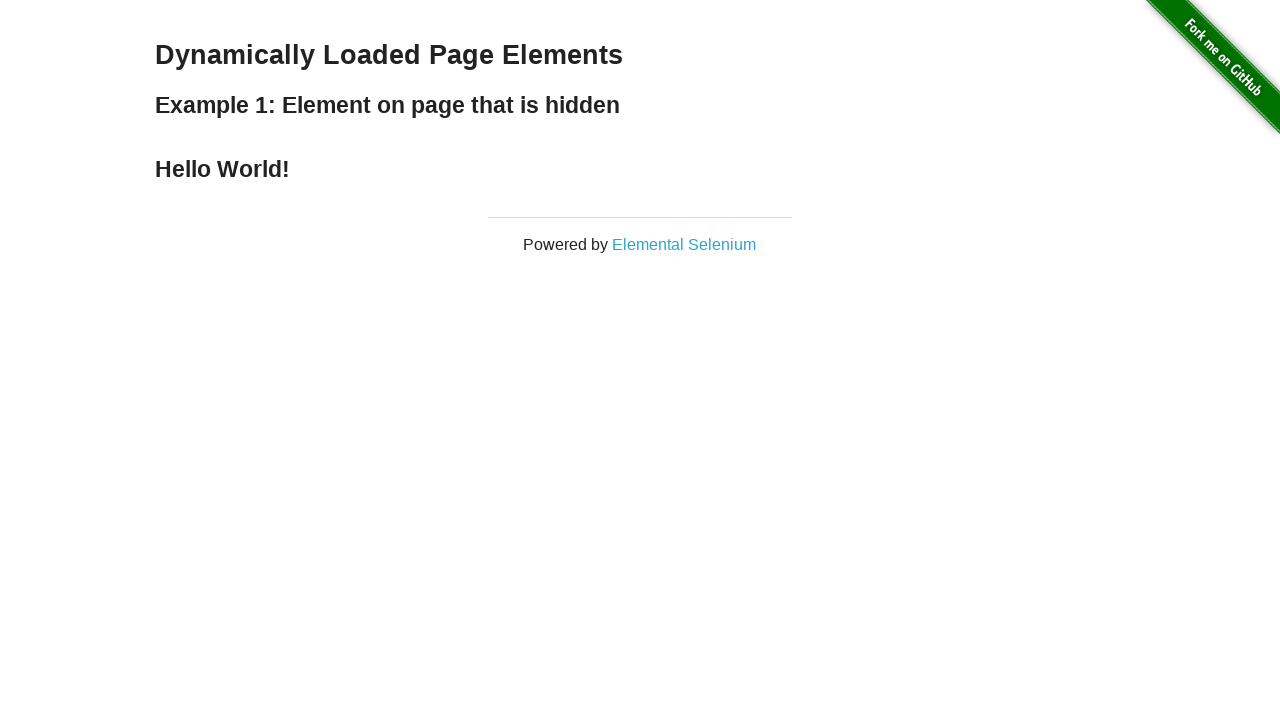

Verified that Elemental Selenium link is visible
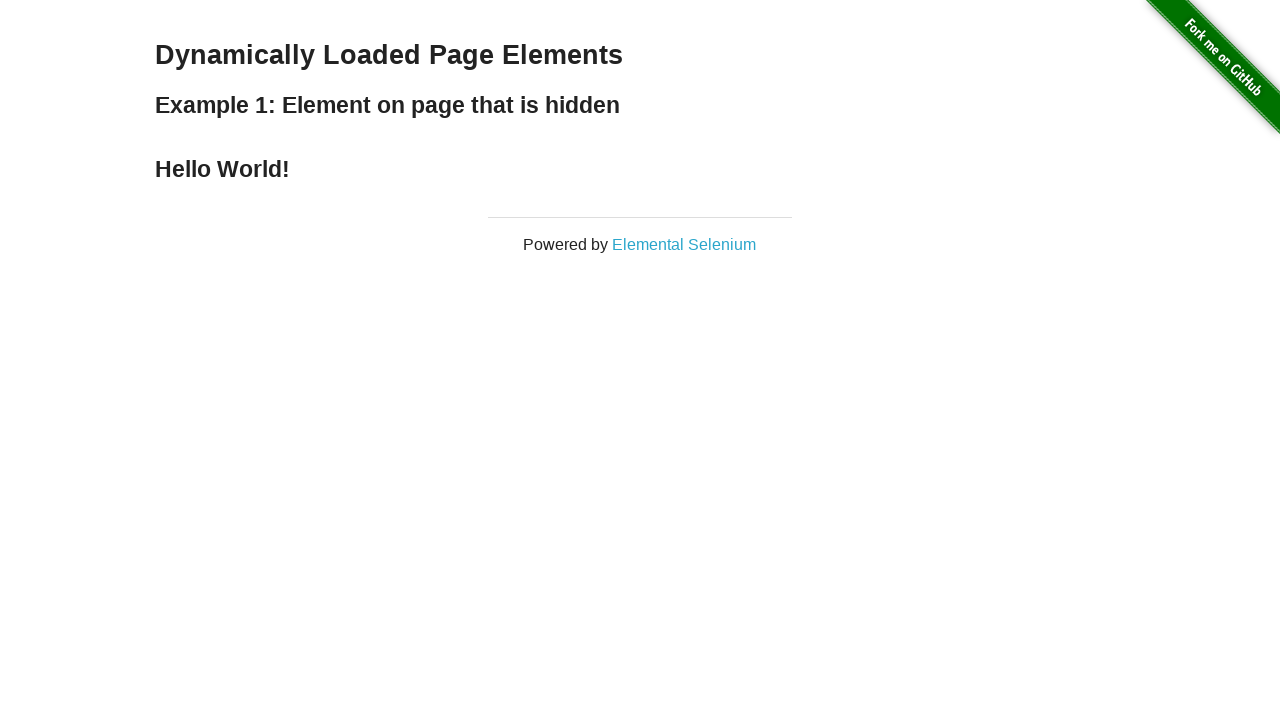

Clicked Elemental Selenium link to open in new tab at (684, 244) on text=Elemental Selenium
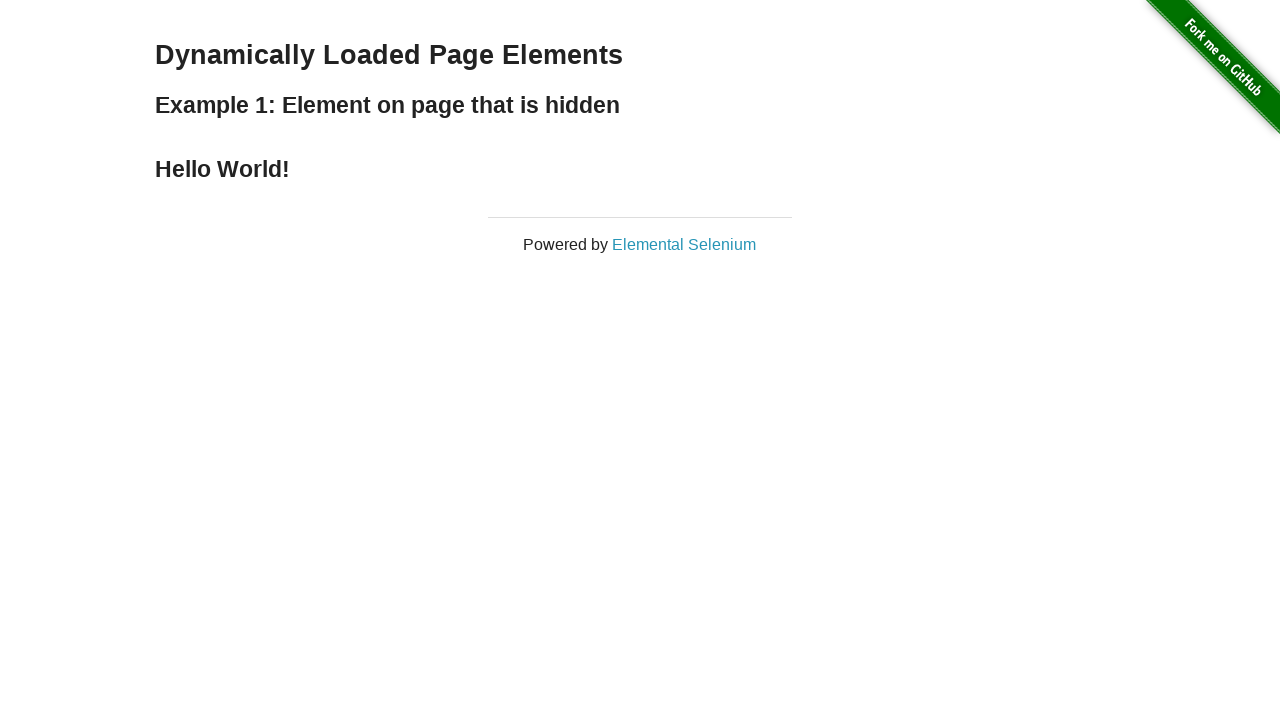

New page fully loaded
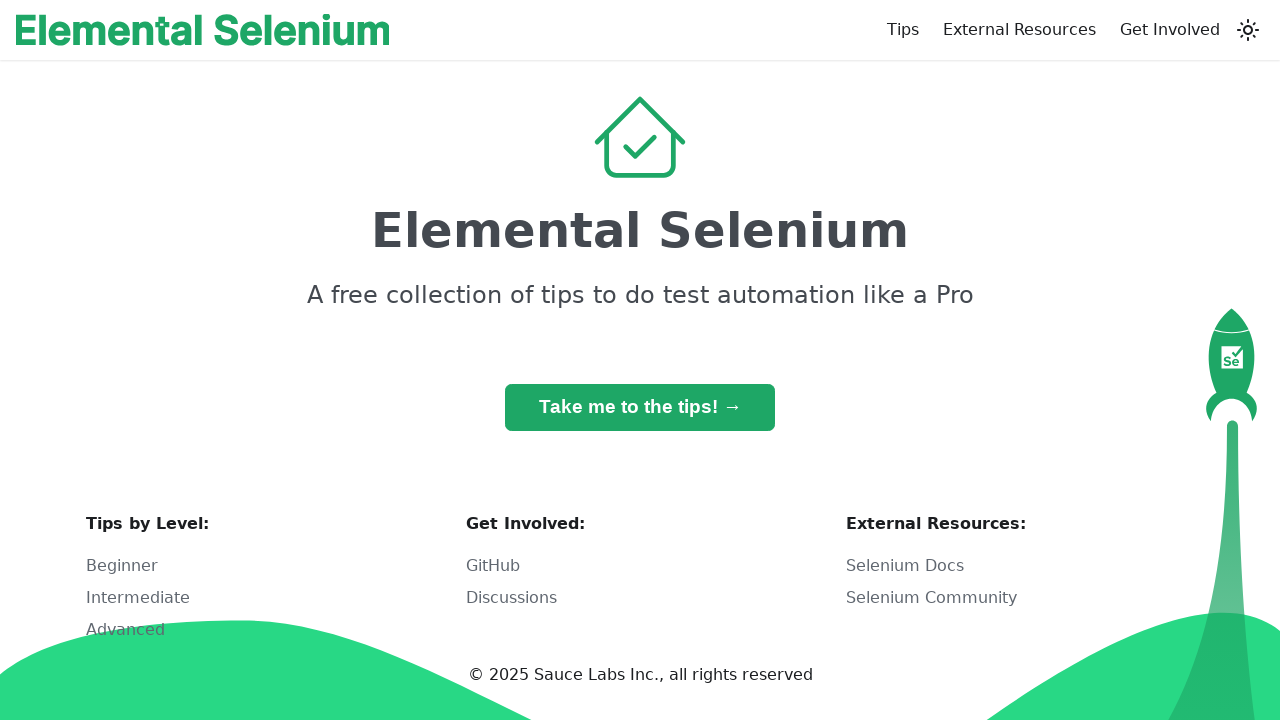

Verified new page URL is correct: https://elementalselenium.com/
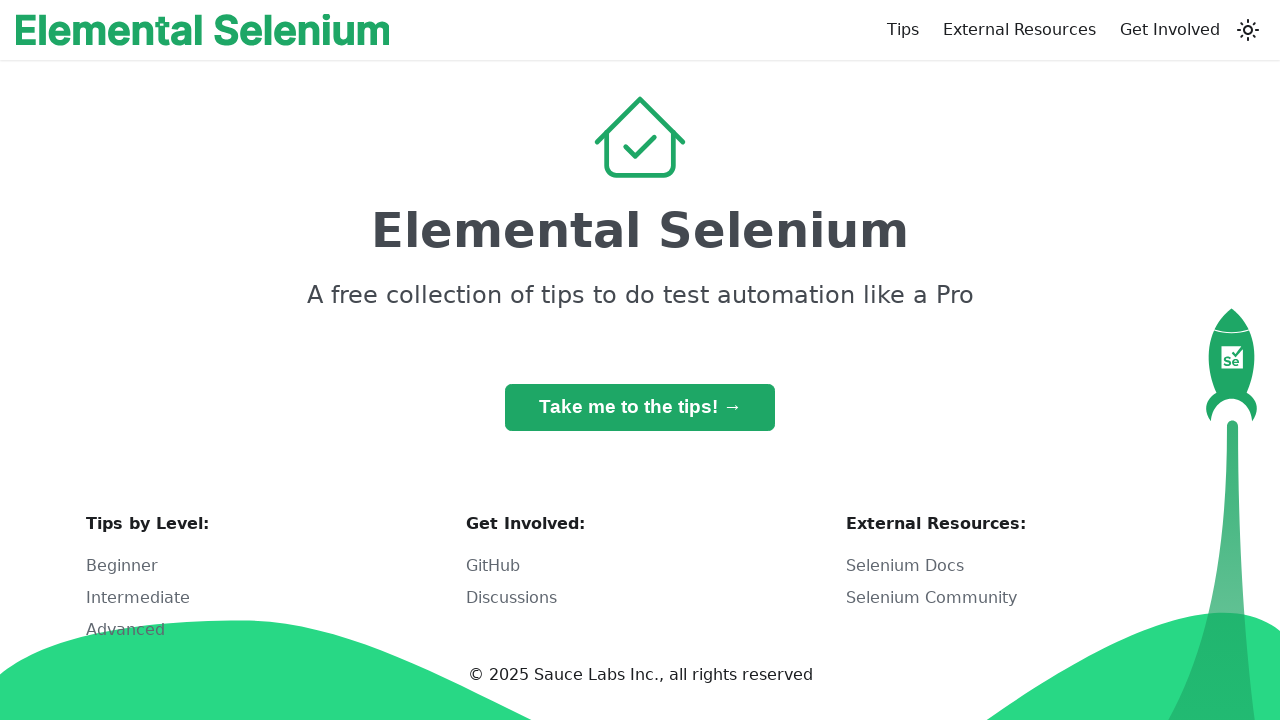

Verified page header 'Elemental Selenium' is visible
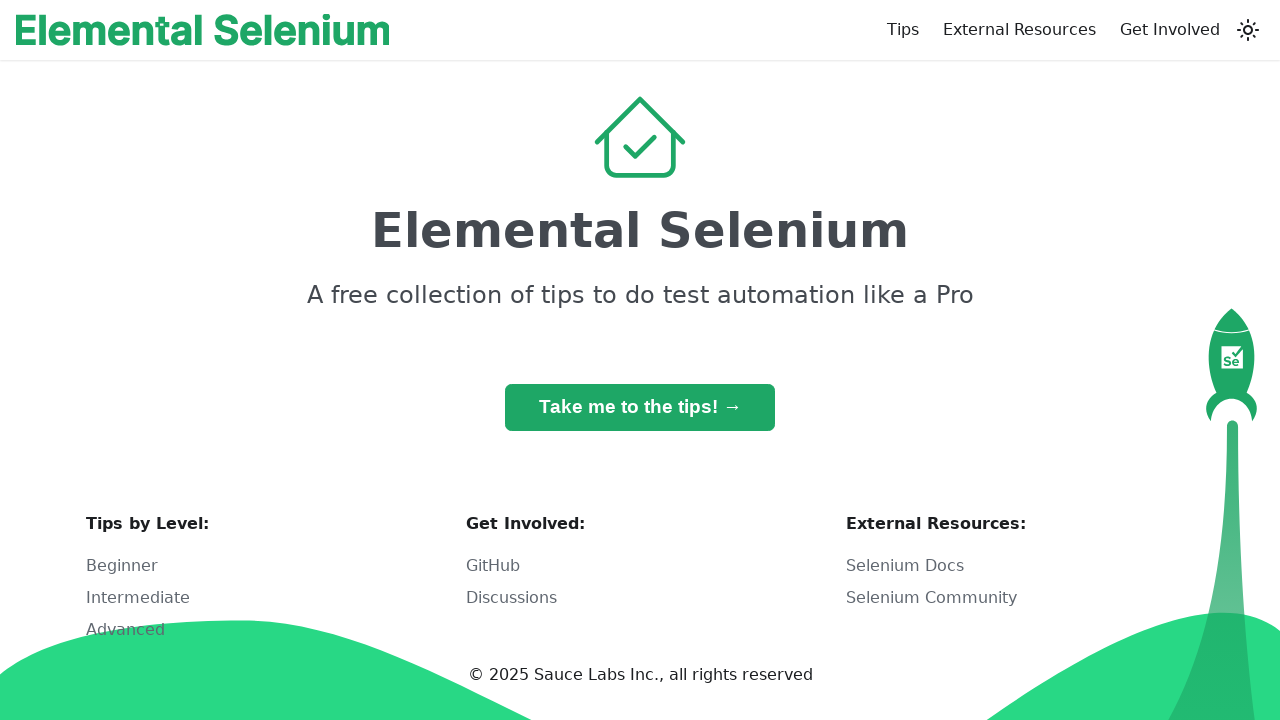

Closed the new tab
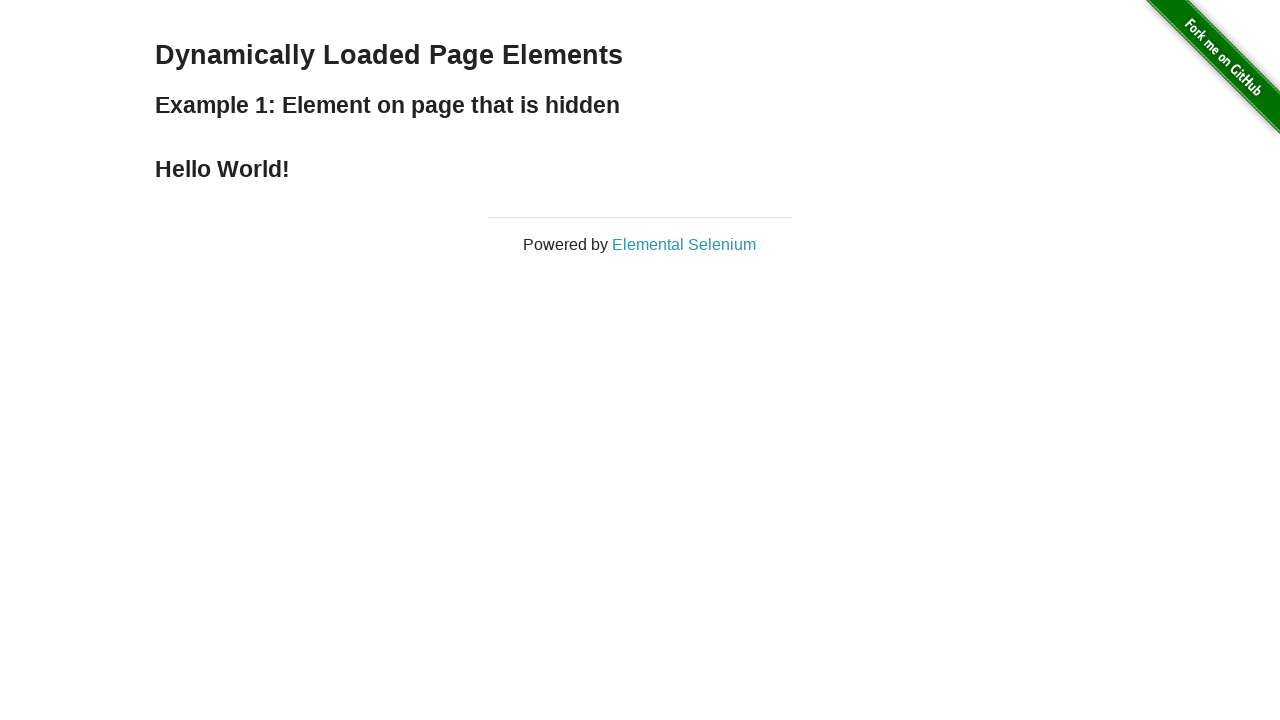

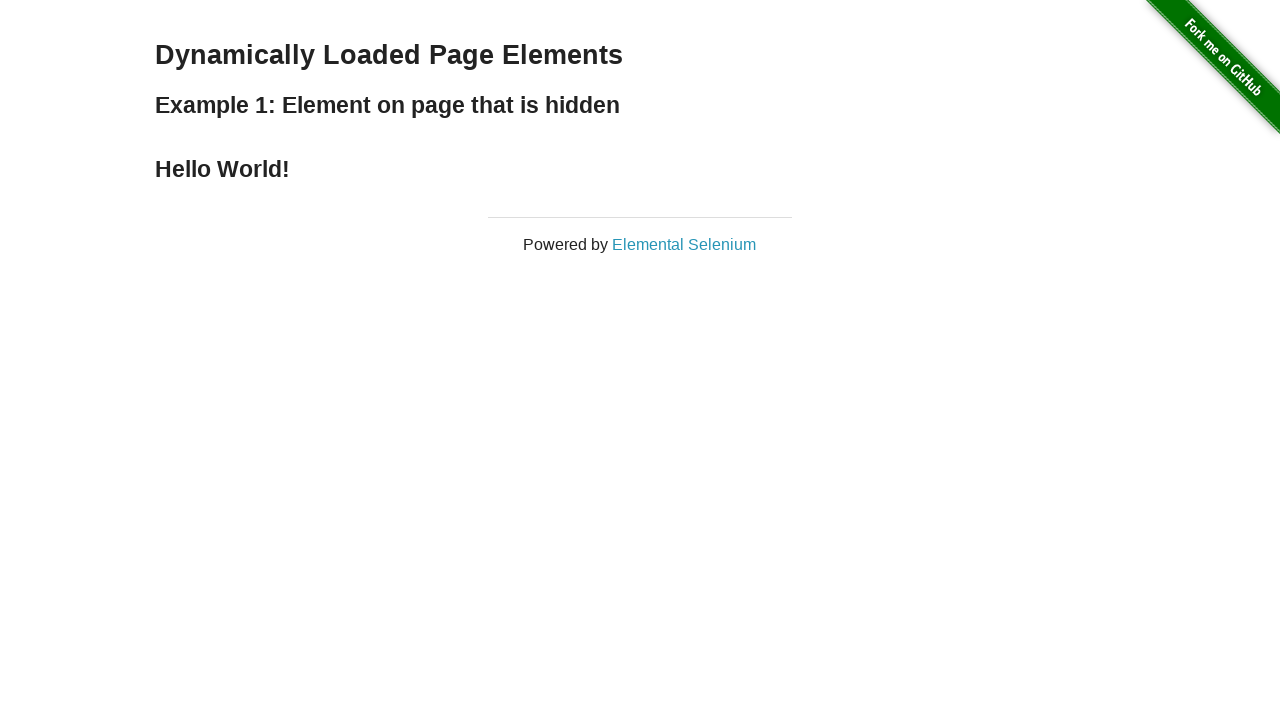